Tests JavaScript alert handling by triggering an alert popup and accepting it

Starting URL: https://the-internet.herokuapp.com/javascript_alerts

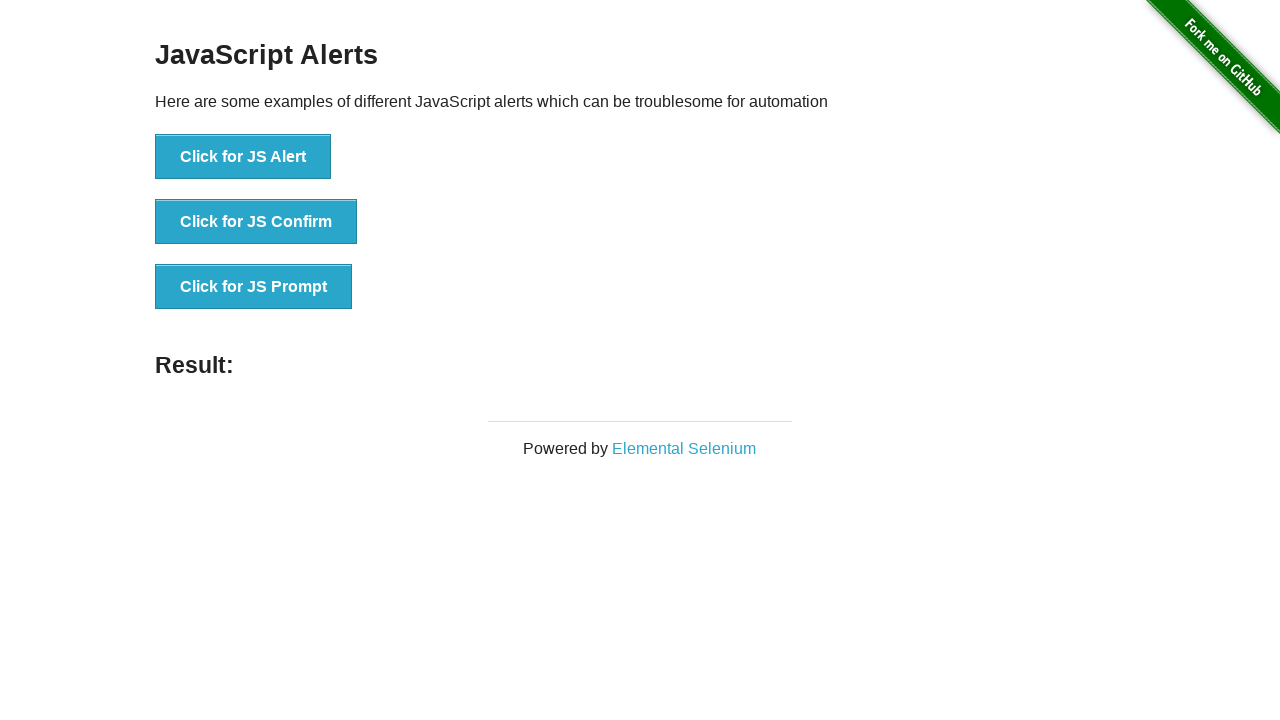

Clicked button to trigger JavaScript alert at (243, 157) on xpath=//button[text()='Click for JS Alert']
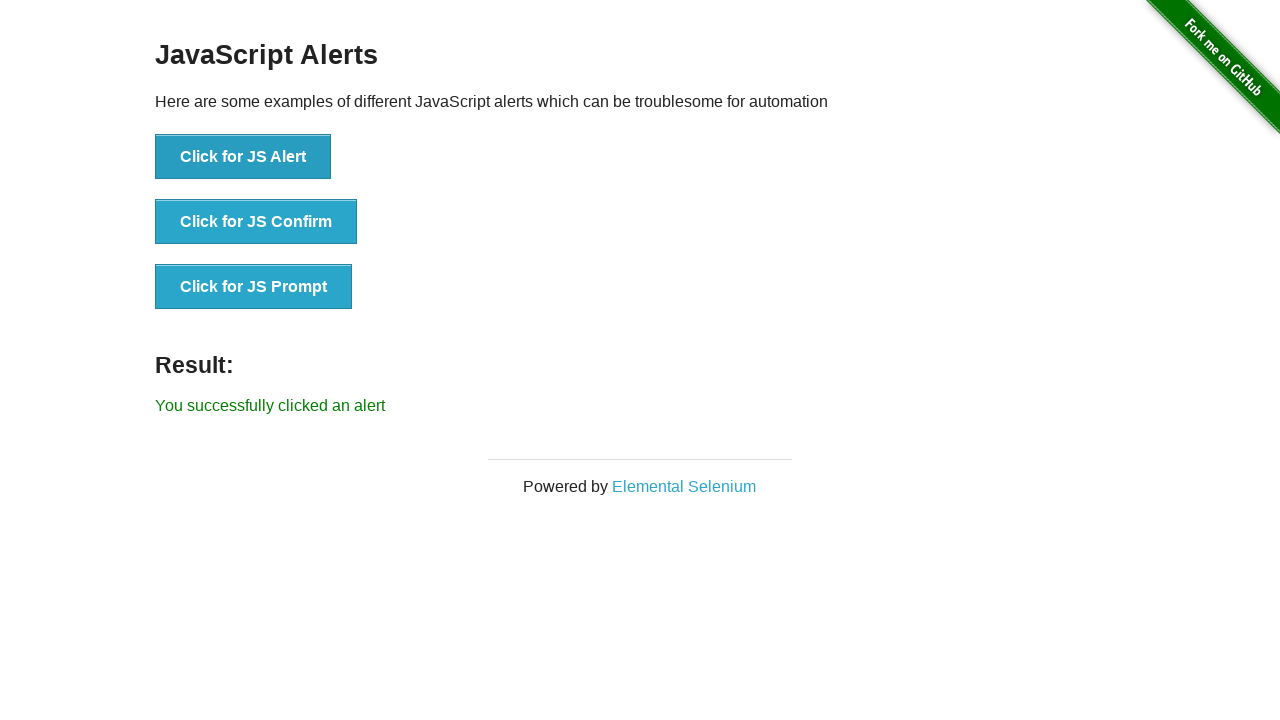

Registered dialog handler to accept alerts
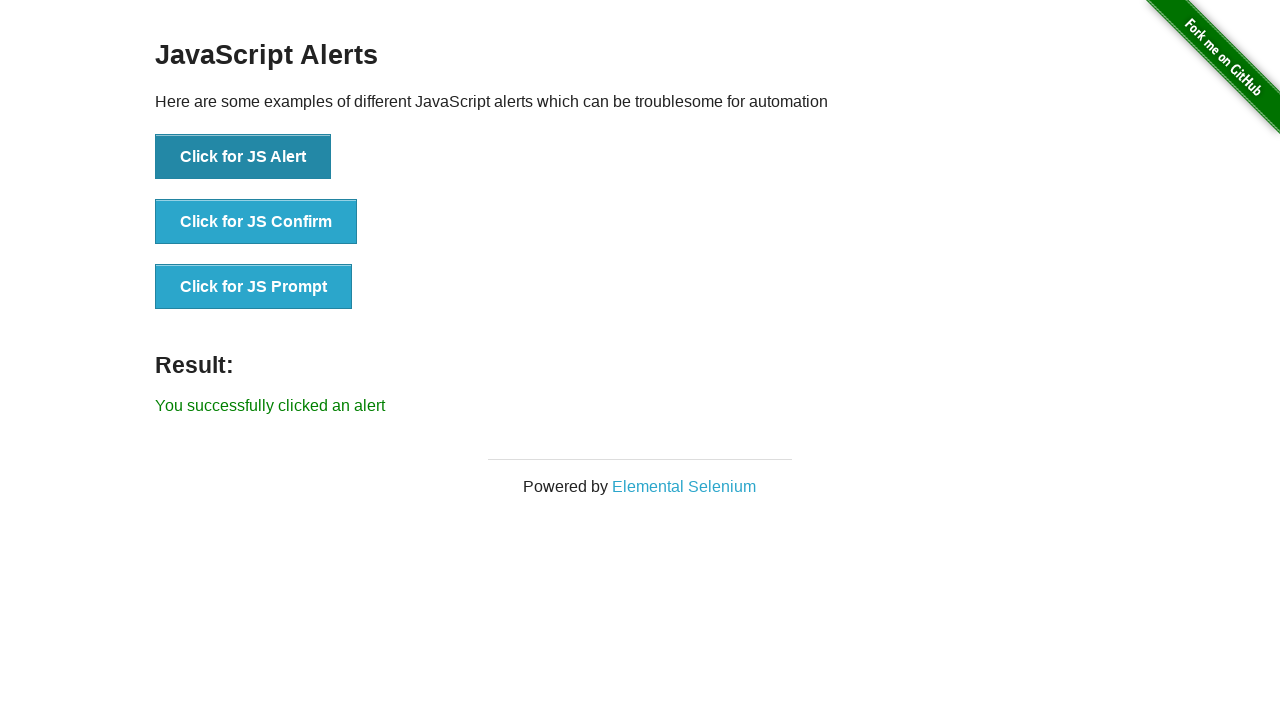

Clicked button again to trigger JavaScript alert and verify handler works at (243, 157) on xpath=//button[text()='Click for JS Alert']
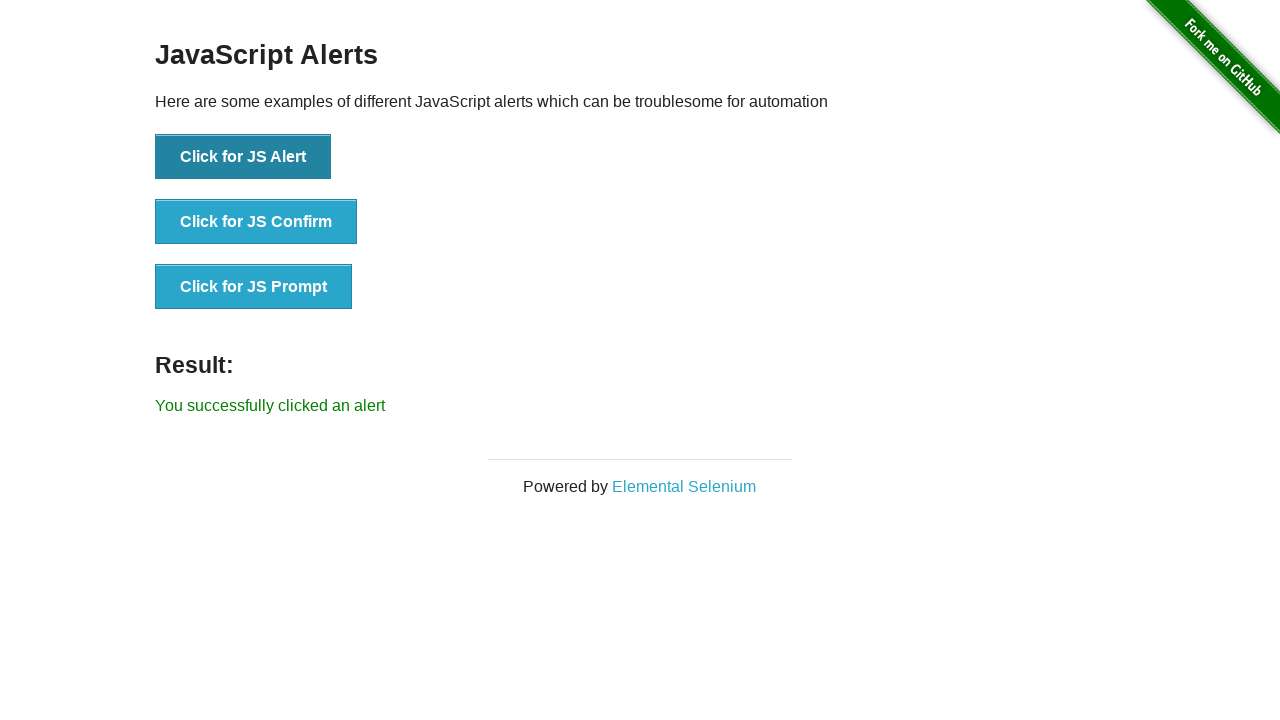

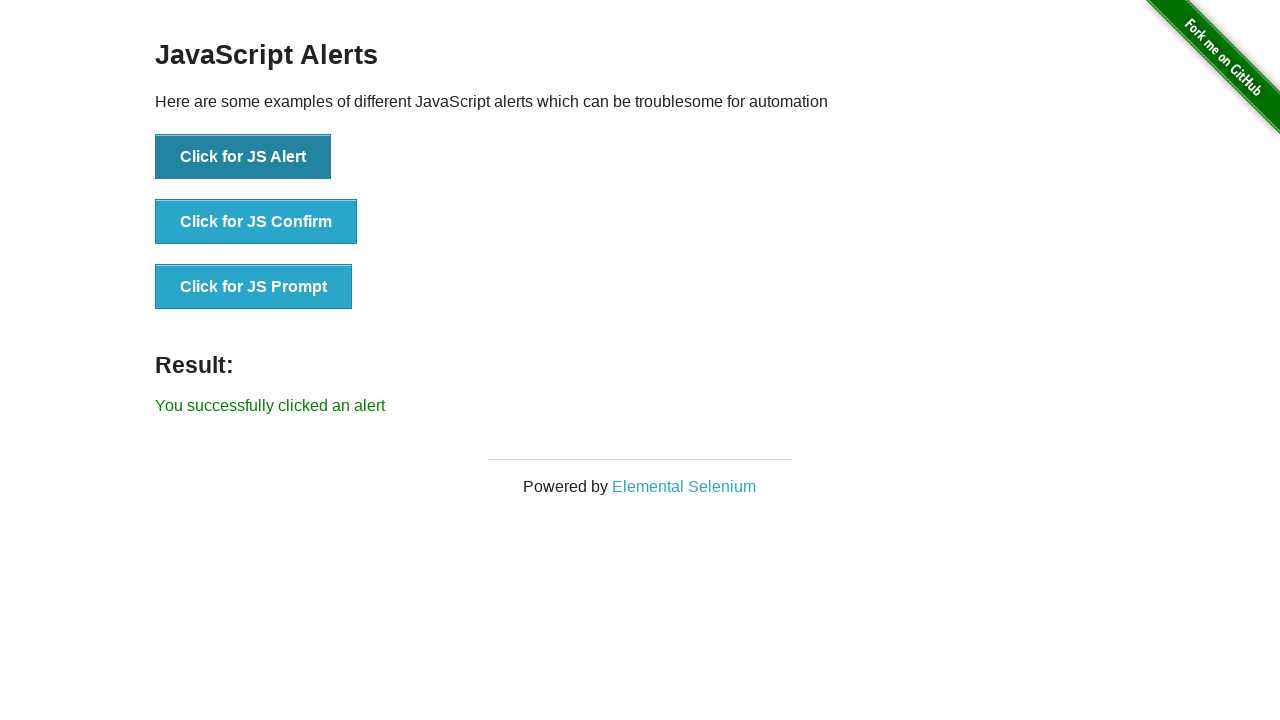